Tests selecting from a dropdown using Playwright's built-in select_option method to choose "Option 1" by visible text

Starting URL: https://the-internet.herokuapp.com/dropdown

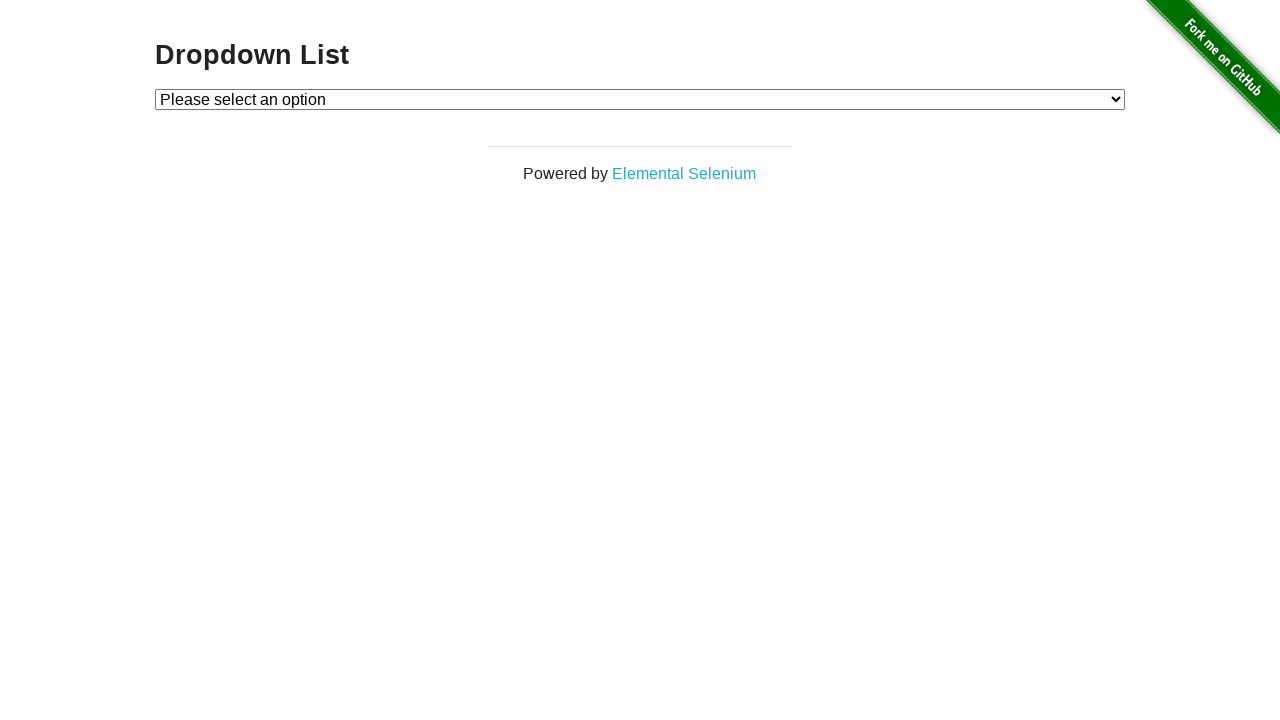

Selected 'Option 1' from dropdown using select_option method on #dropdown
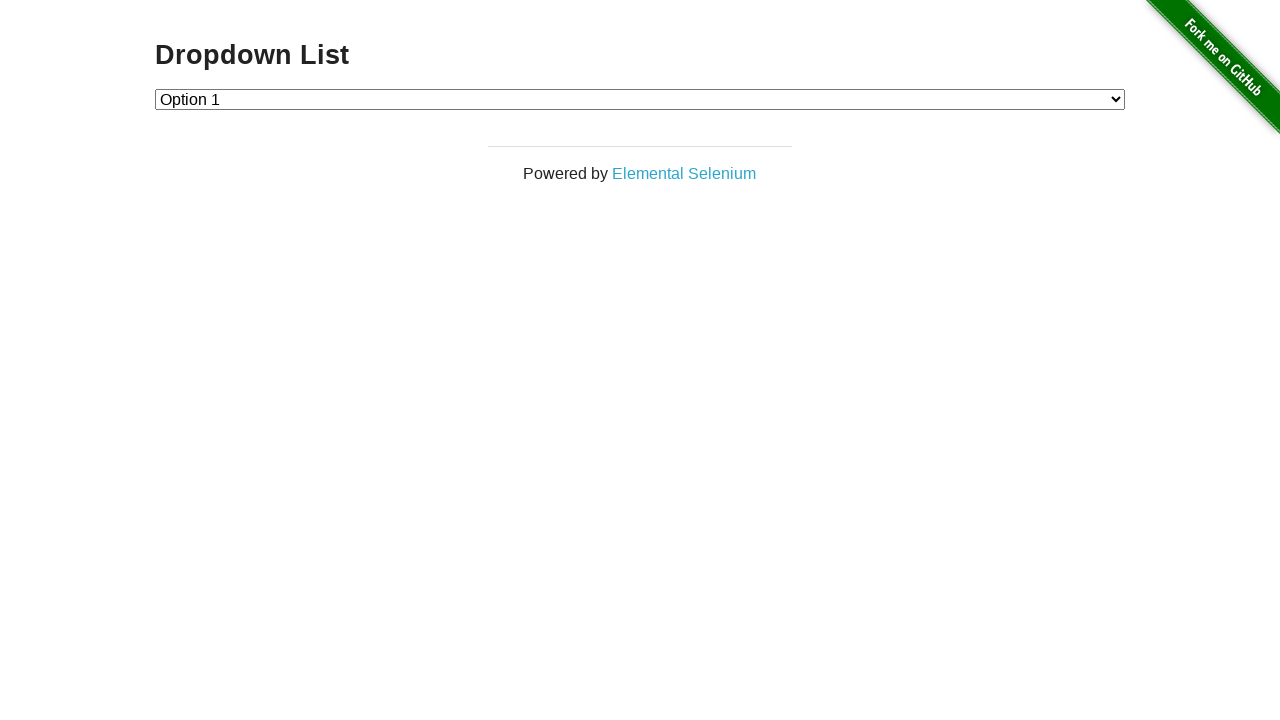

Retrieved selected dropdown value
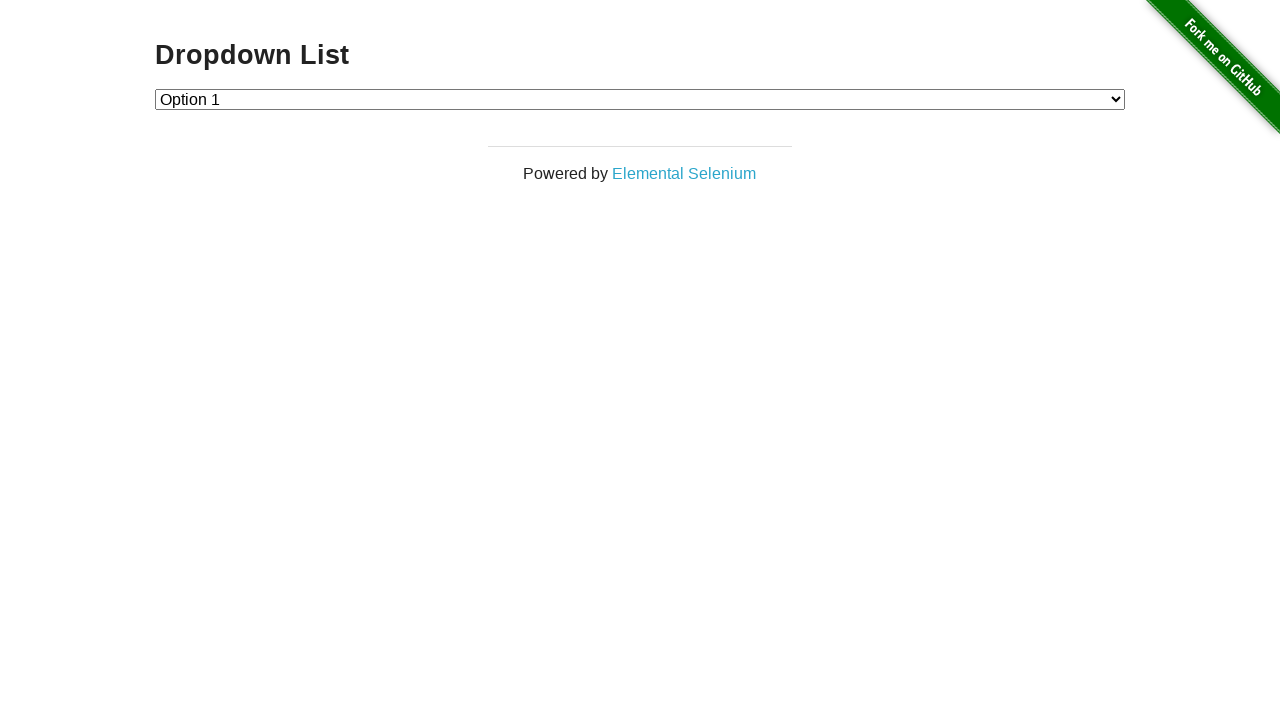

Verified that dropdown selection is '1' (Option 1)
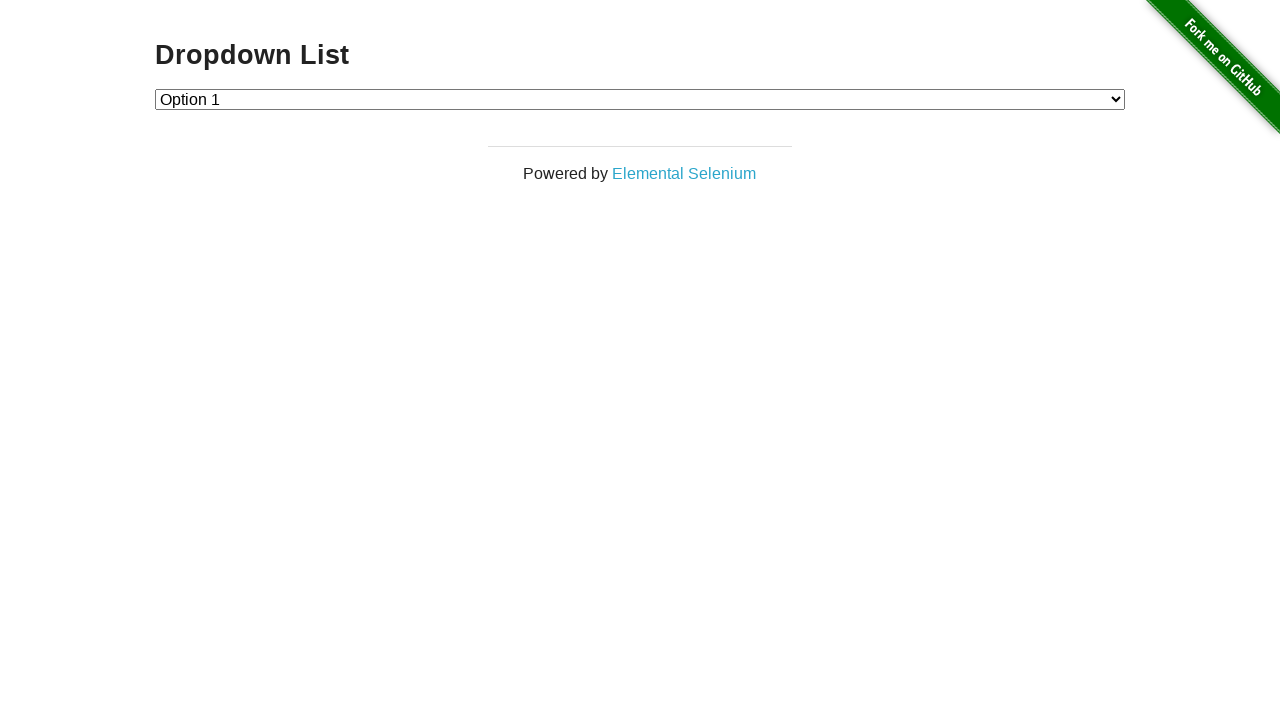

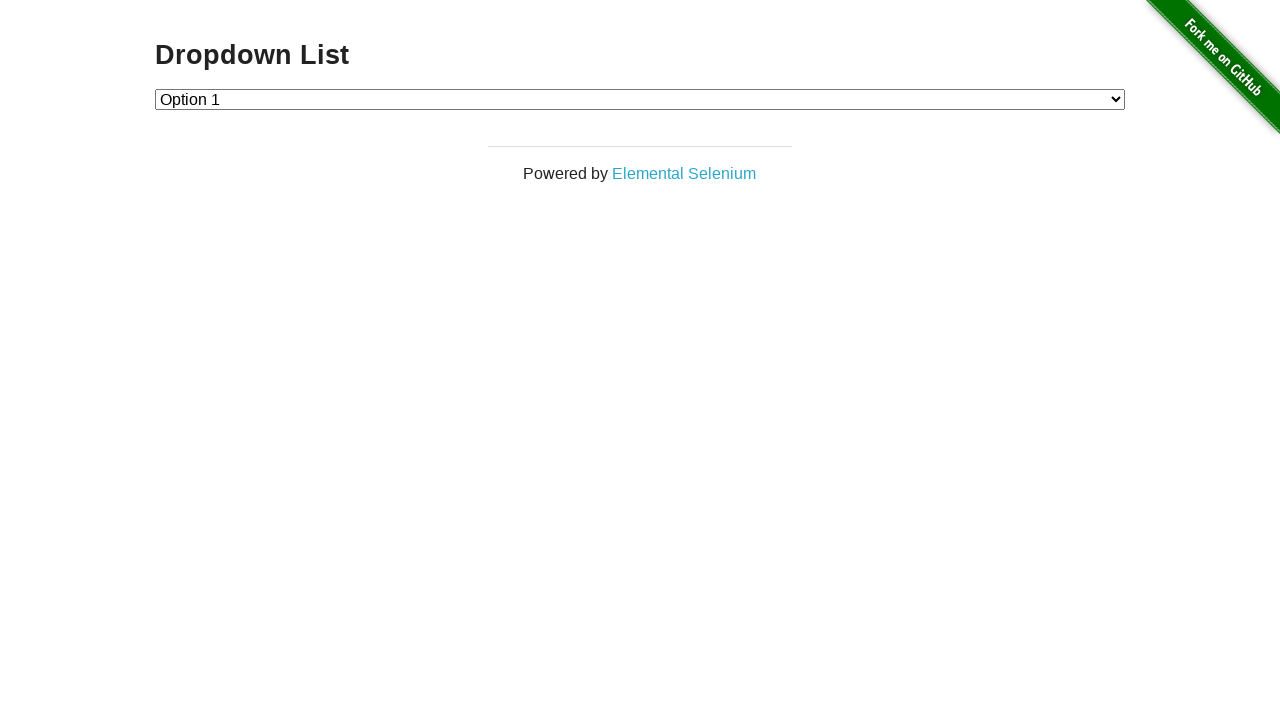